Tests product search functionality on SuperMas supermarket website by searching for a product using a barcode, clicking on the product image in results, and verifying the product detail page loads with pricing information.

Starting URL: https://www.supermas.com.py/

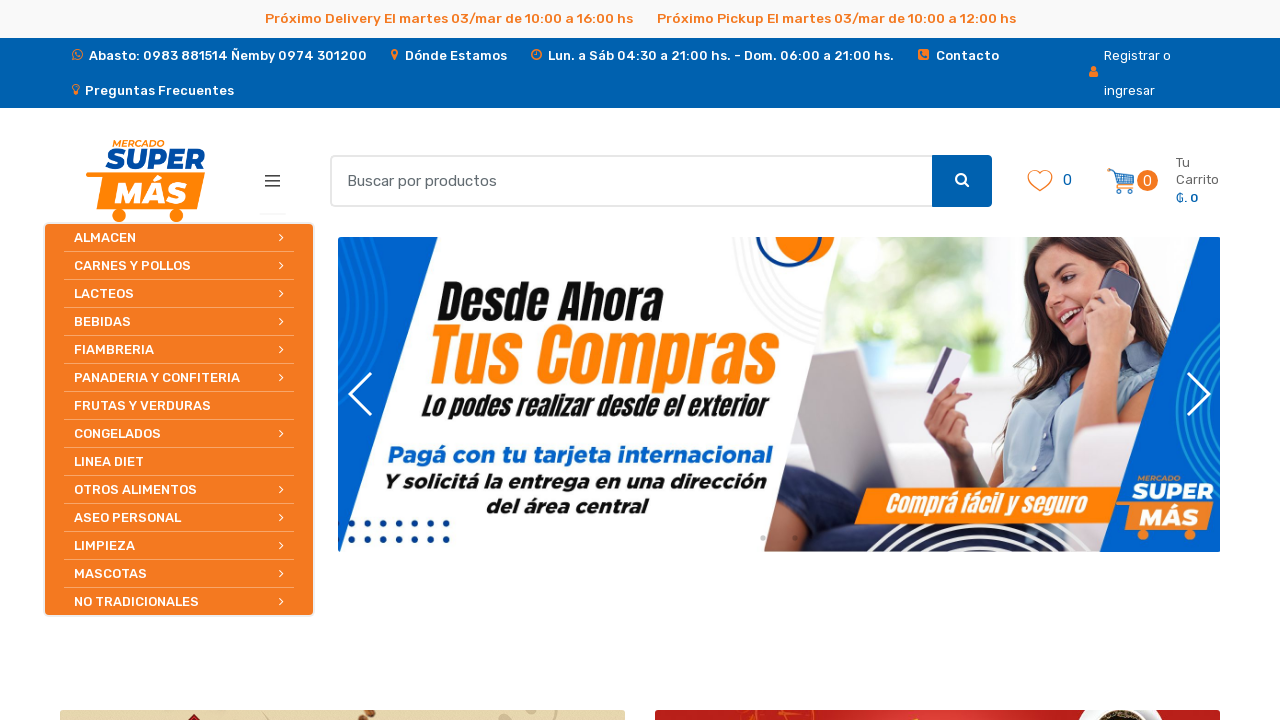

Waited for search input field to become visible
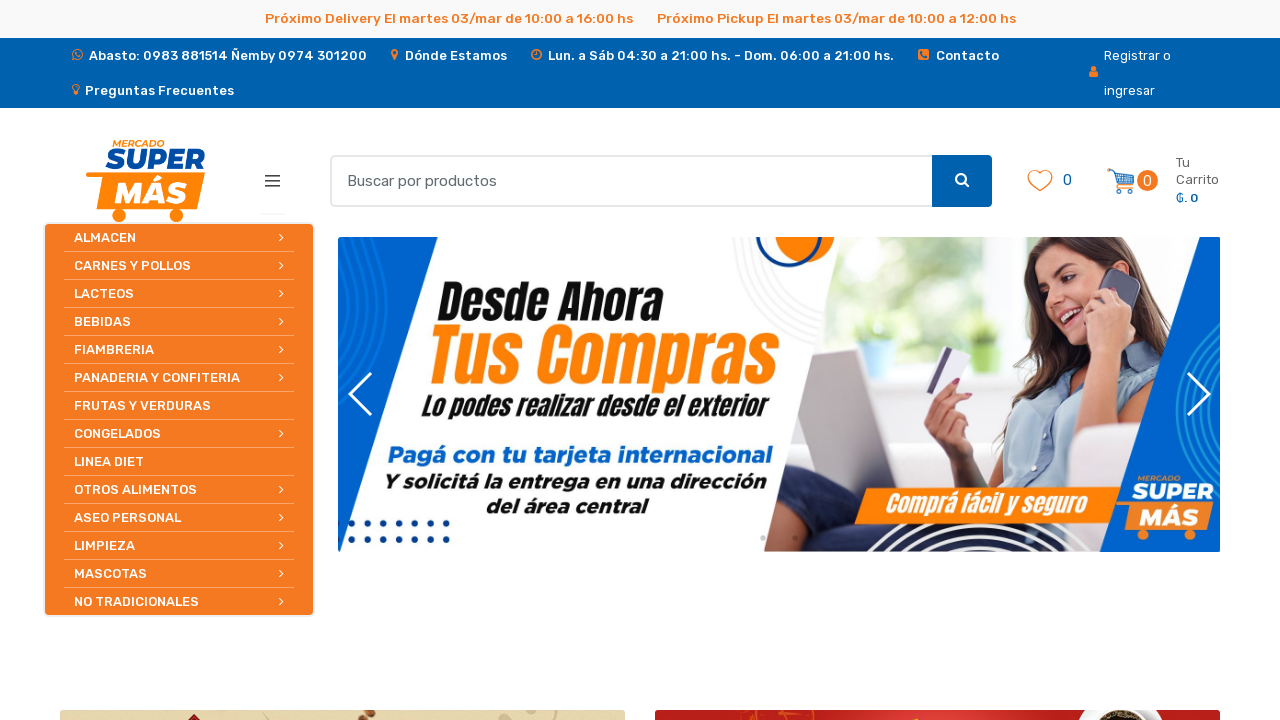

Filled search input with product barcode '7797453000659' on input#search
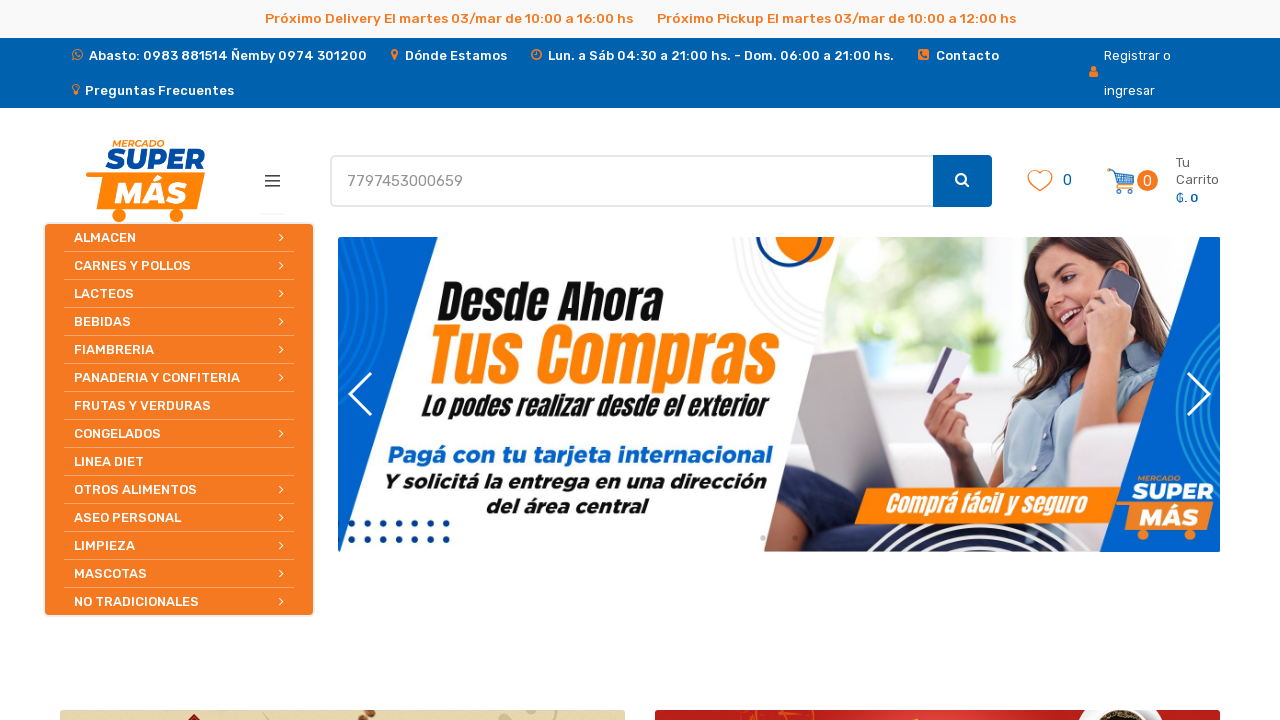

Clicked search button to initiate product search at (962, 181) on button.btn.btn-primary
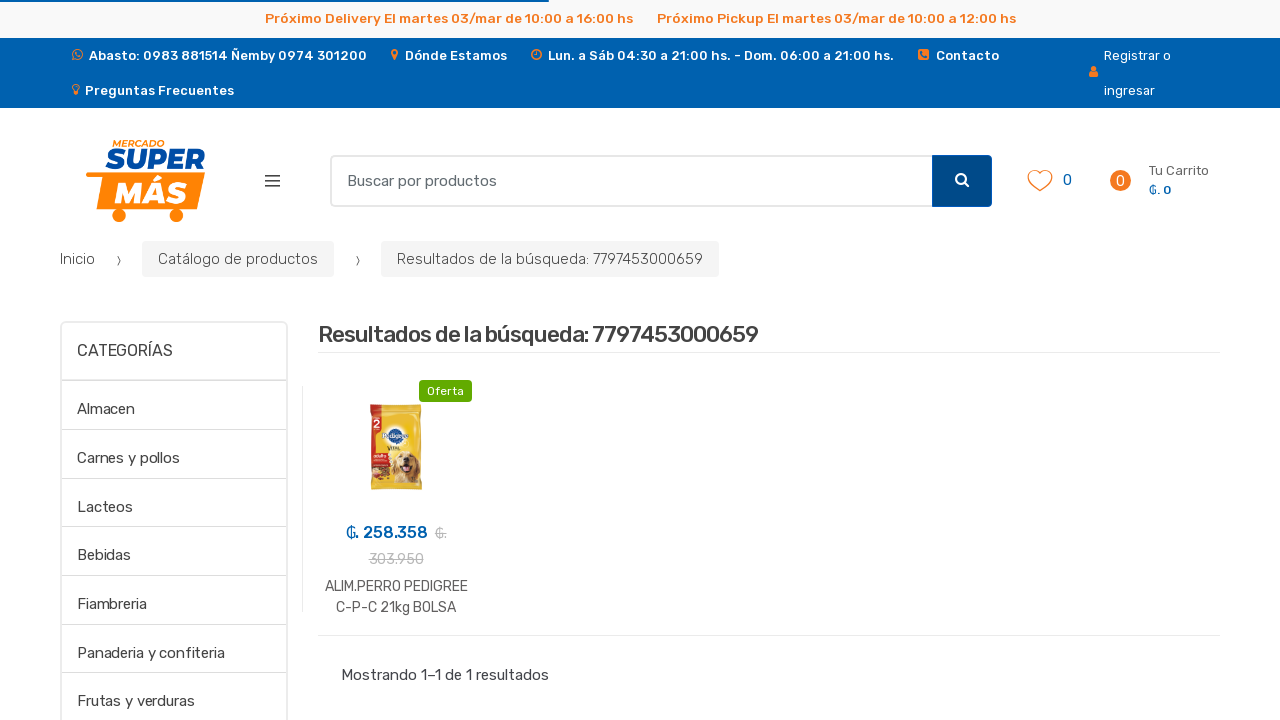

Waited for product image in search results to become visible
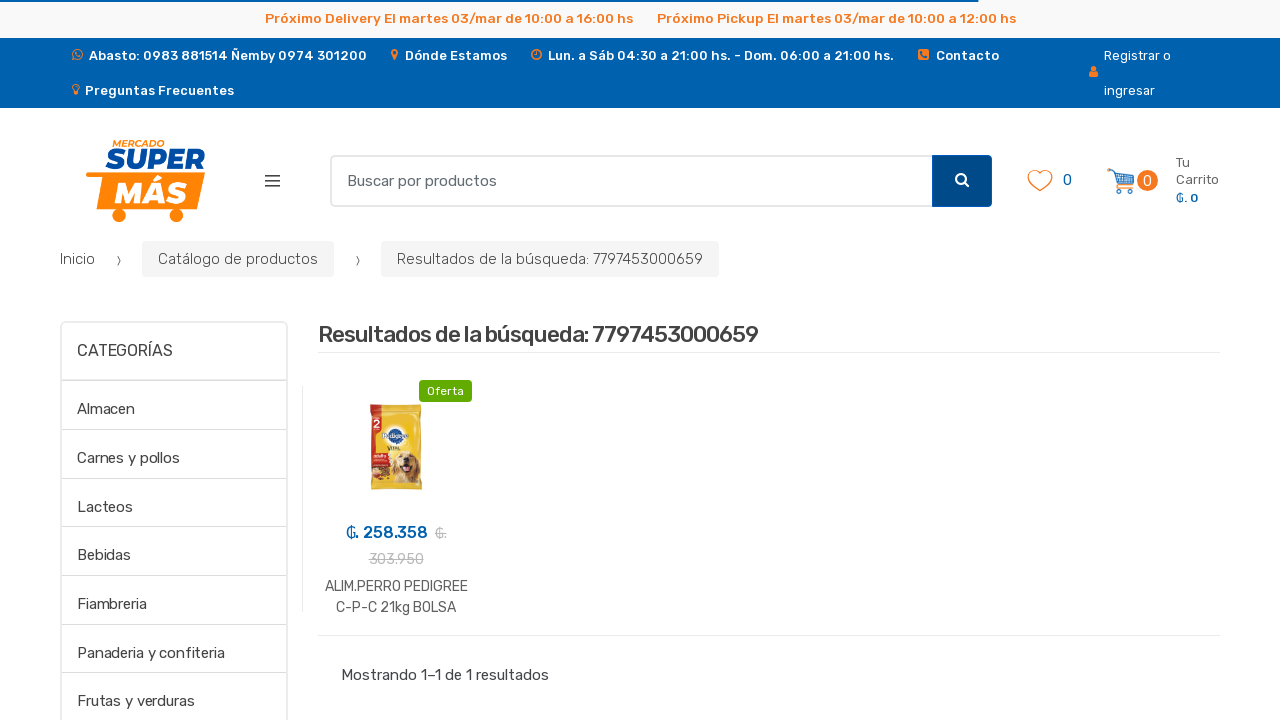

Clicked on product image in search results at (396, 447) on img.wp-post-image
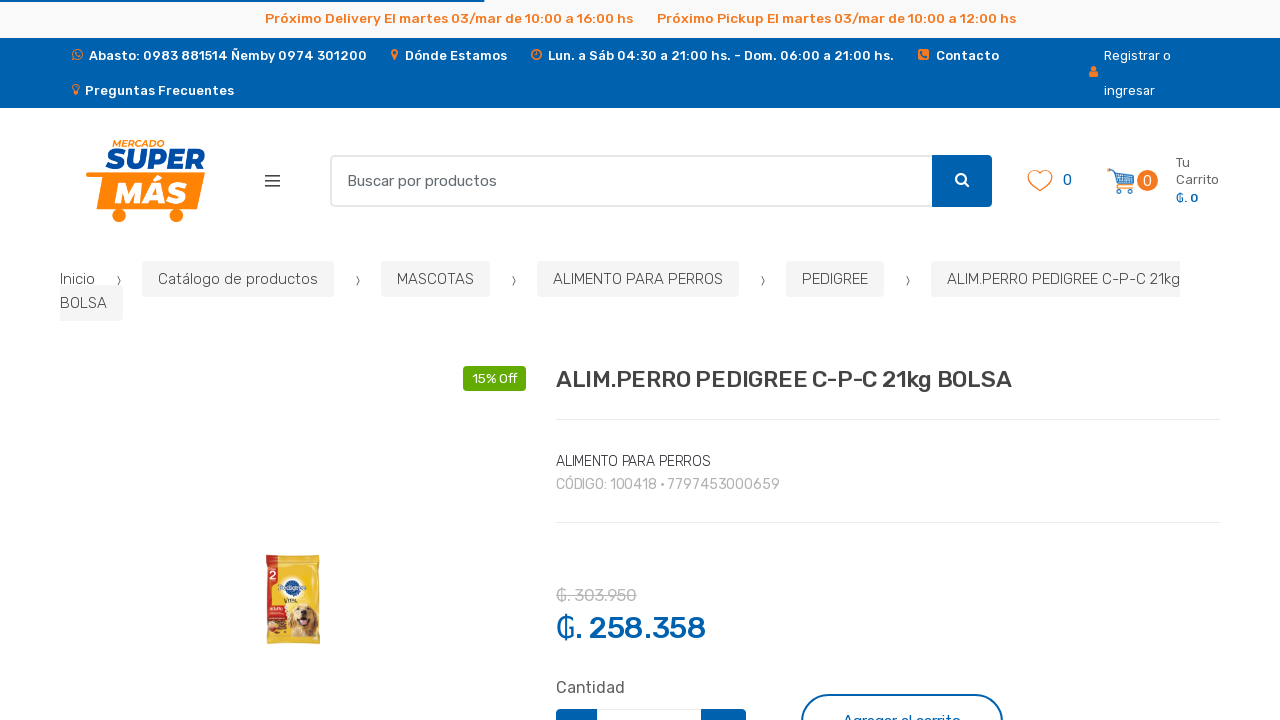

Waited for product detail page to load with pricing information visible
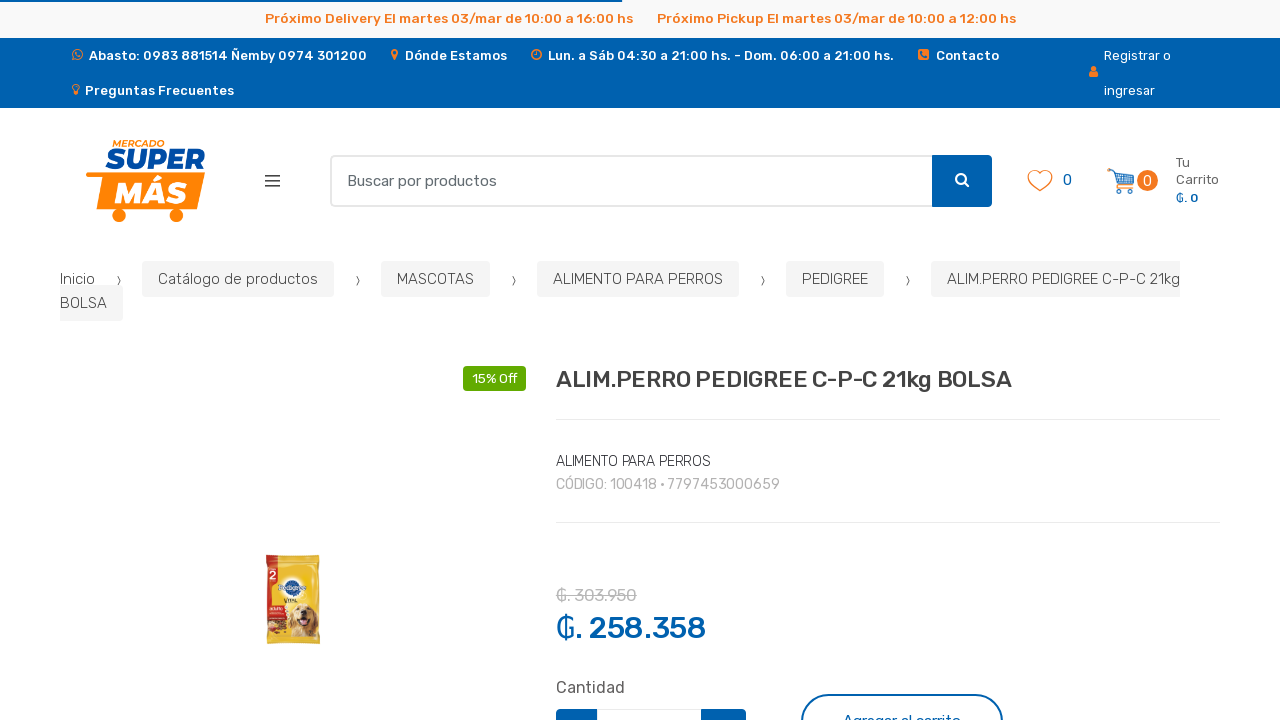

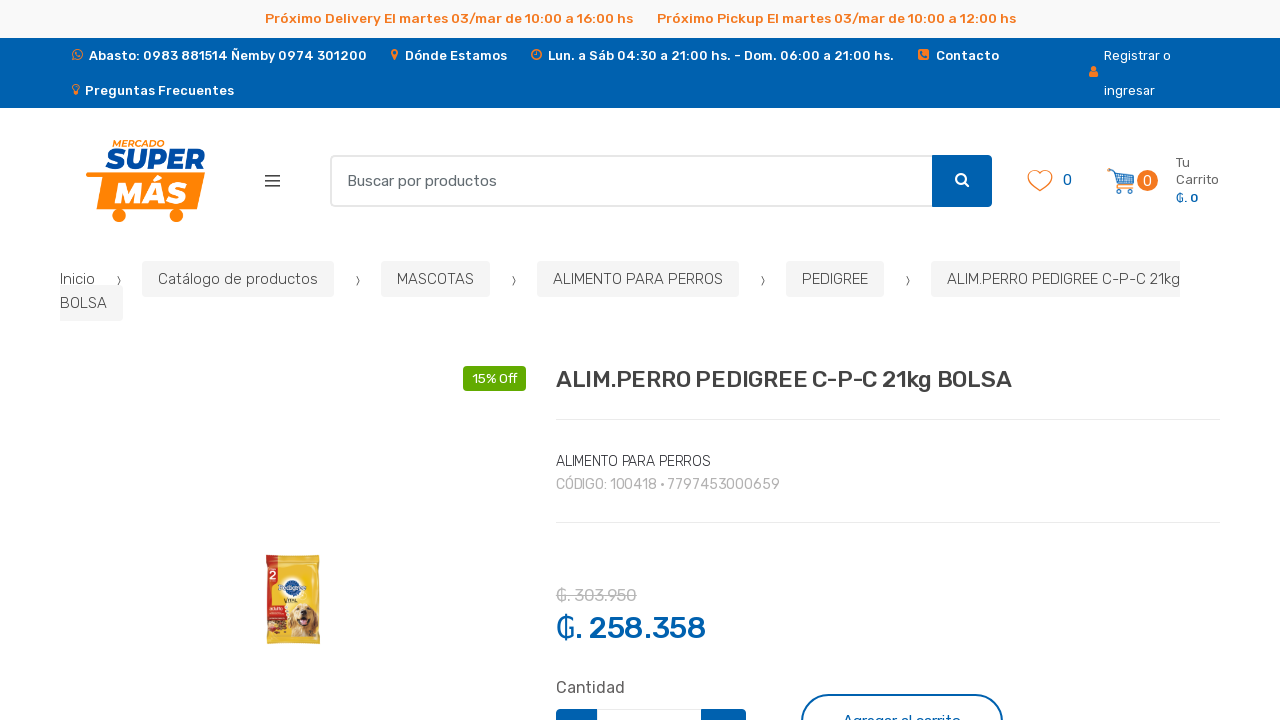